Performs a drag and drop action from the draggable element to a specific offset position

Starting URL: https://crossbrowsertesting.github.io/drag-and-drop

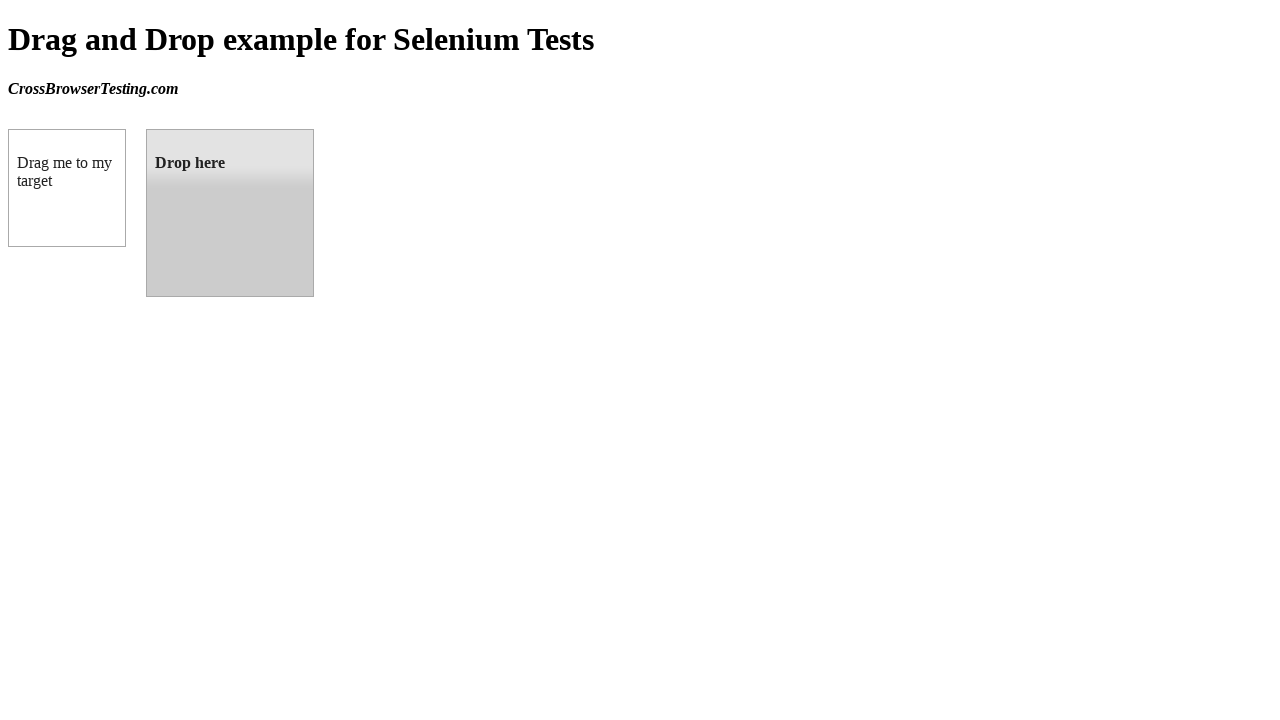

Located draggable element
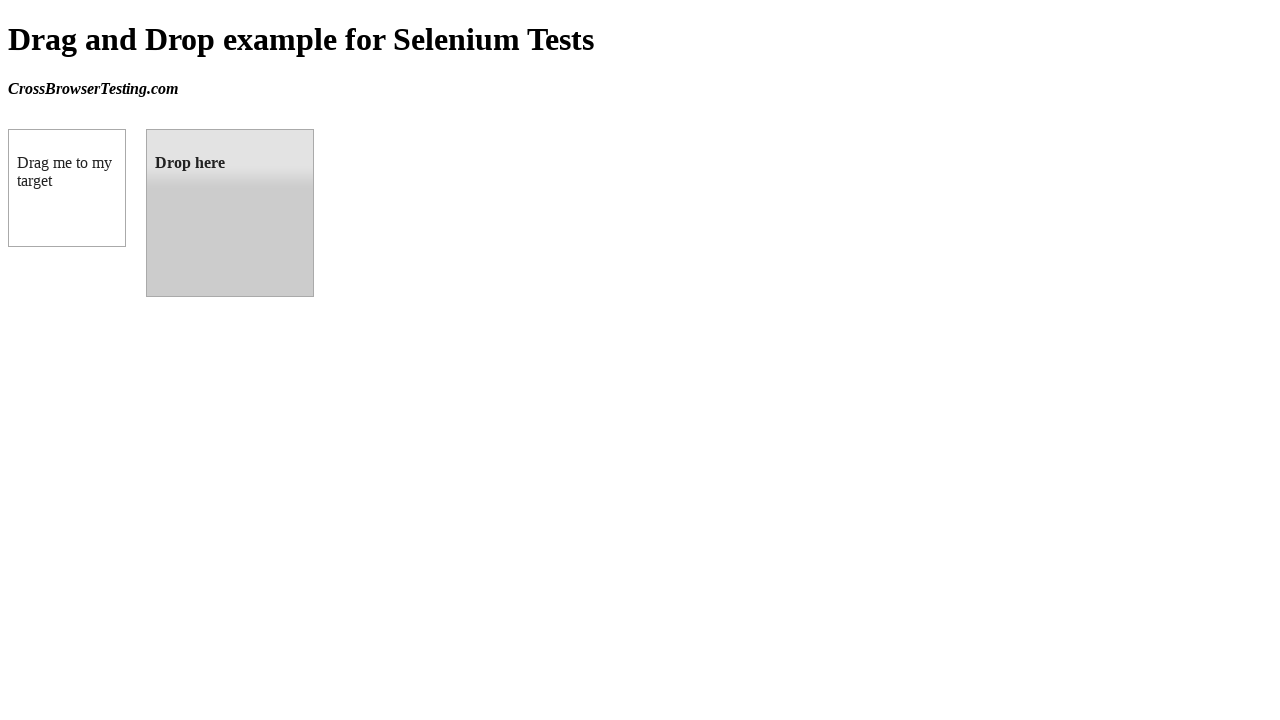

Located droppable target element
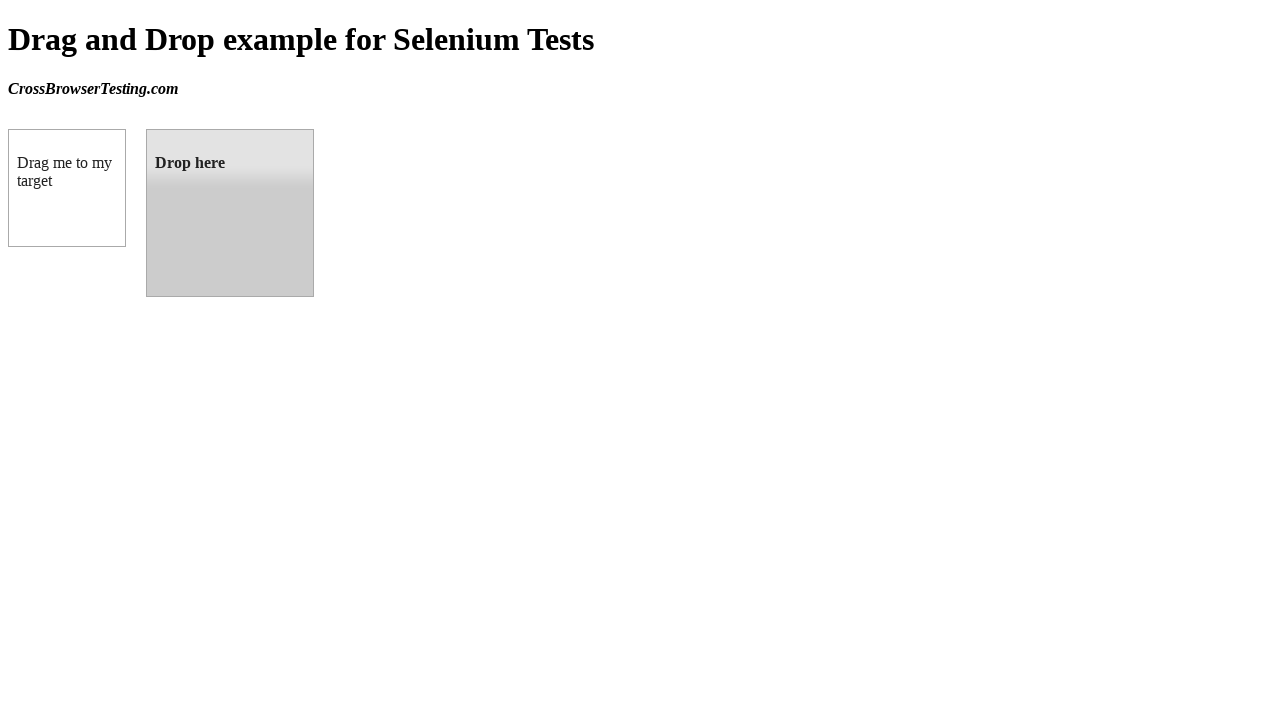

Retrieved bounding box dimensions of target element
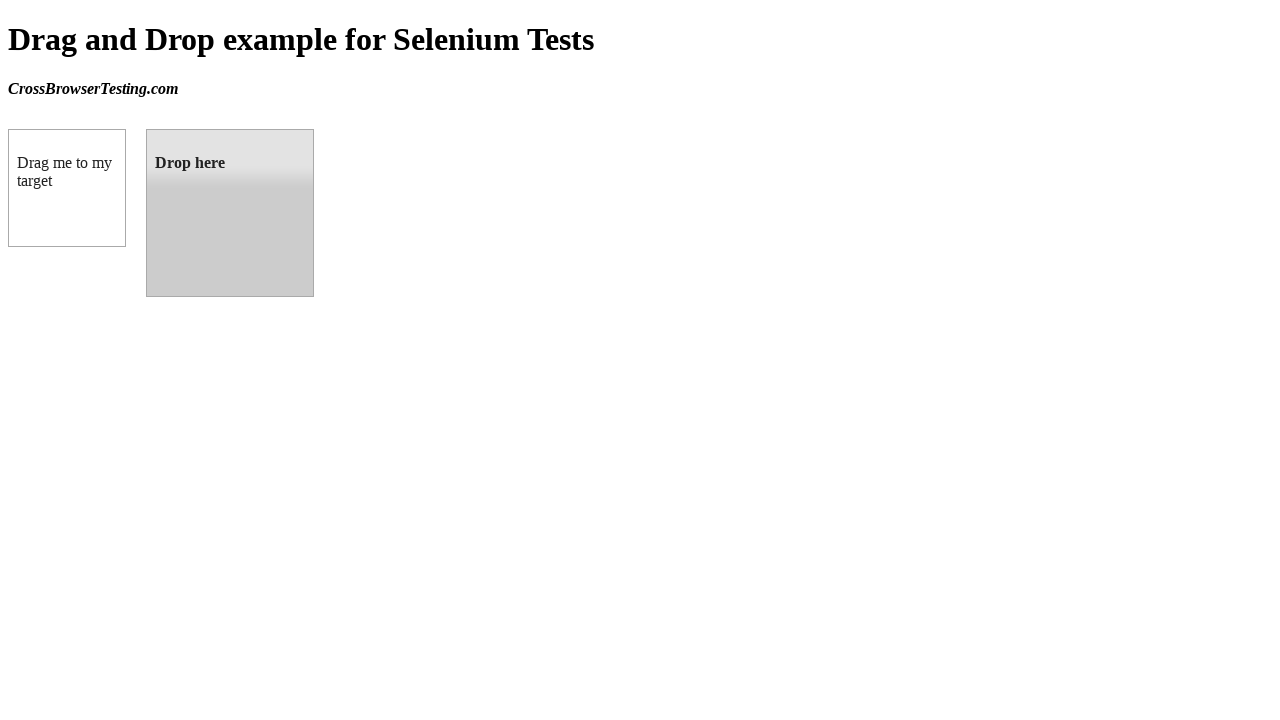

Performed drag and drop from draggable element to center of droppable target at (231, 214)
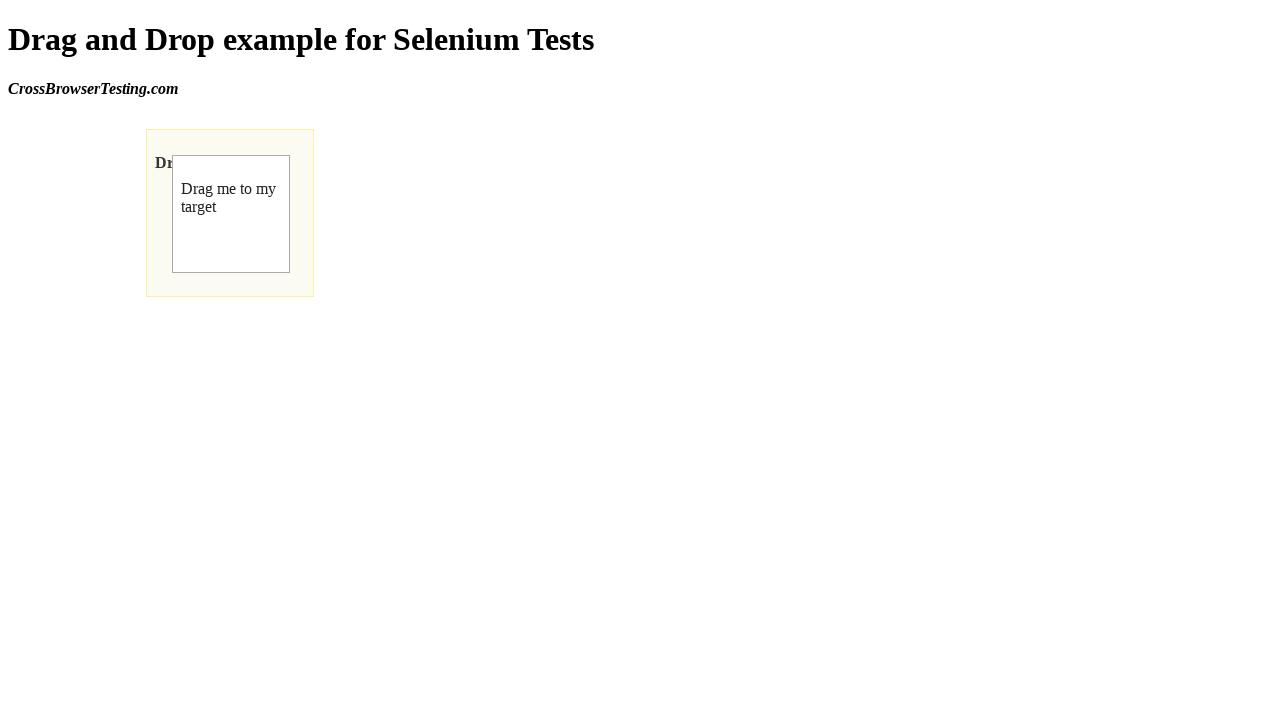

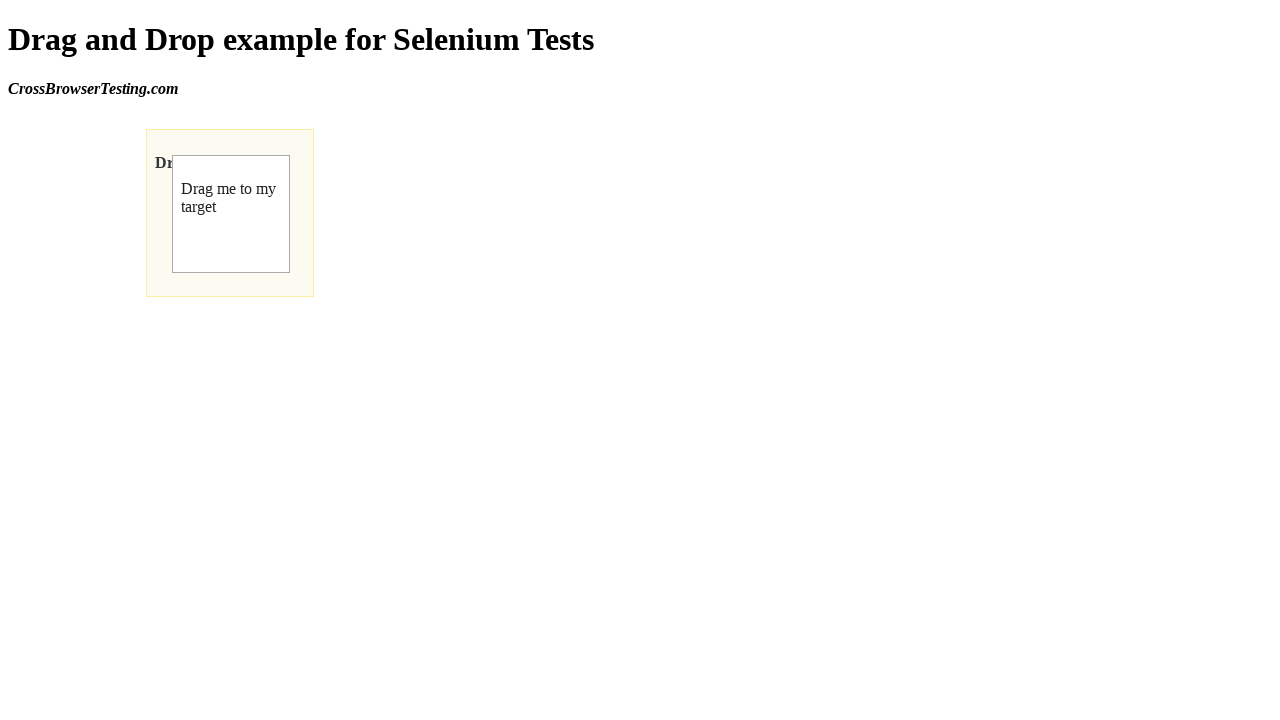